Tests basic JavaScript alert by clicking the alert button and handling the alert popup

Starting URL: https://demoqa.com/alerts

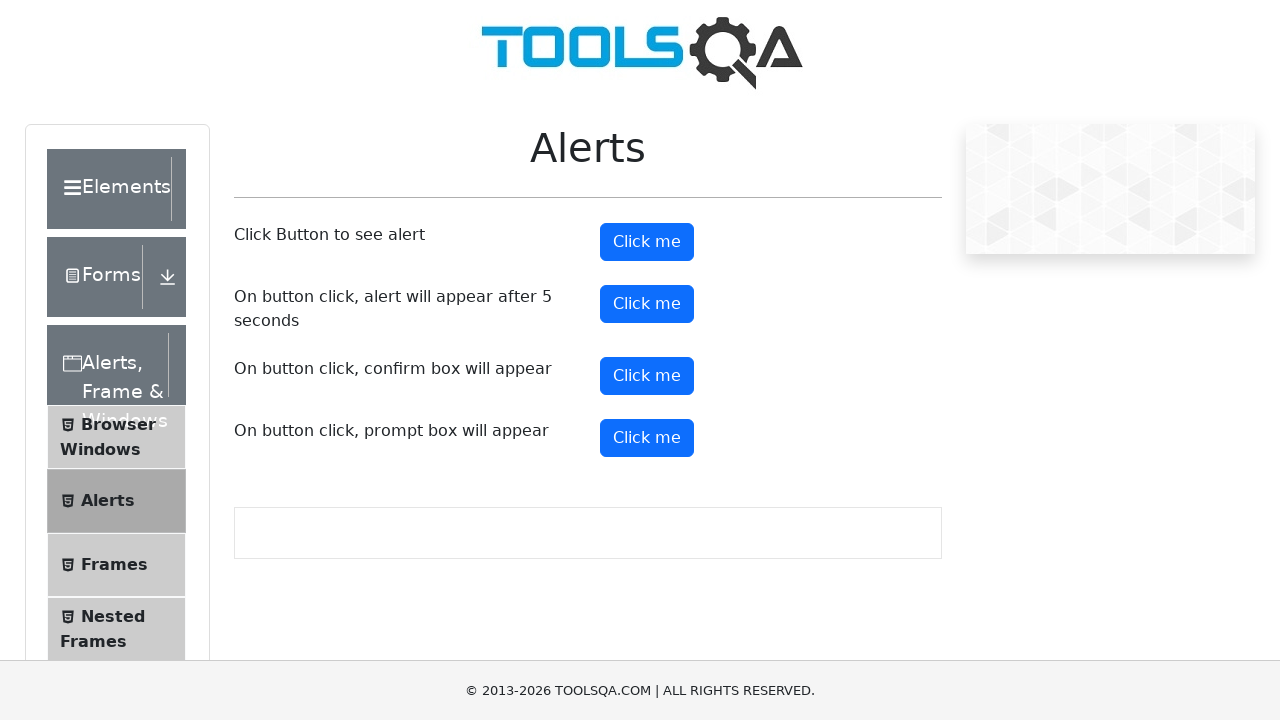

Clicked the alert button at (647, 242) on #alertButton
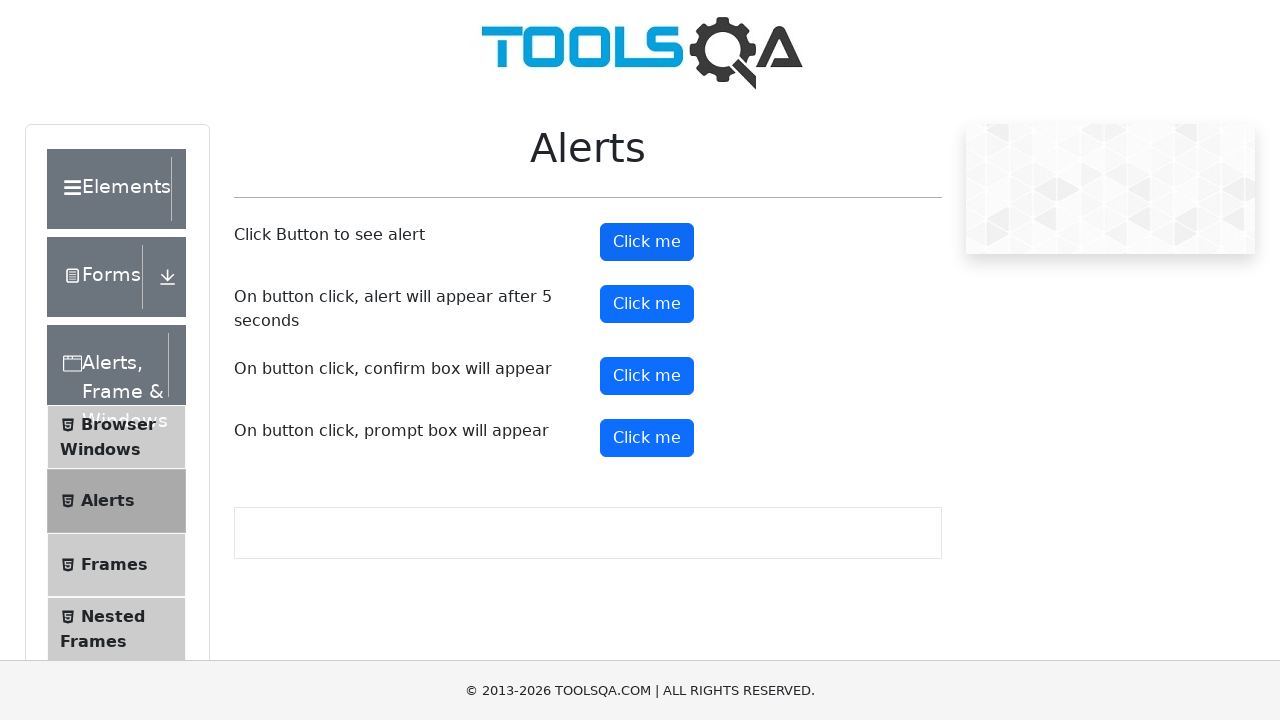

Set up dialog handler to accept alert popup
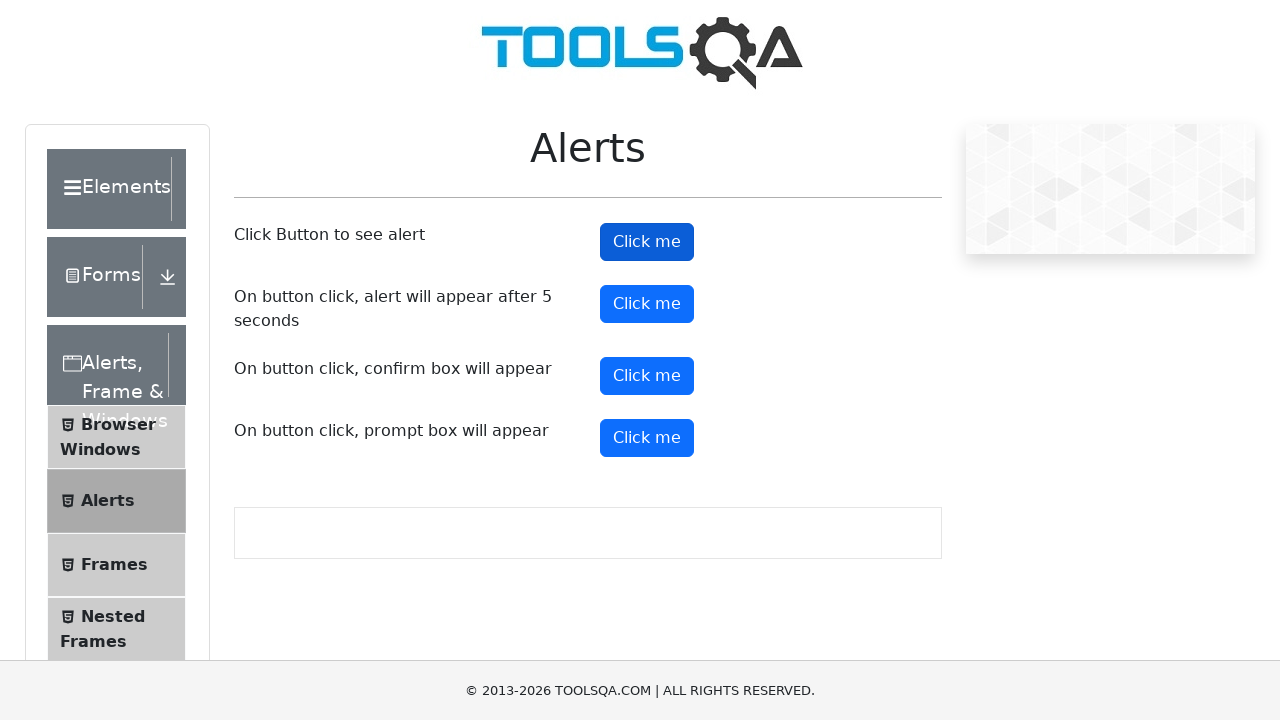

Waited for alert to be processed
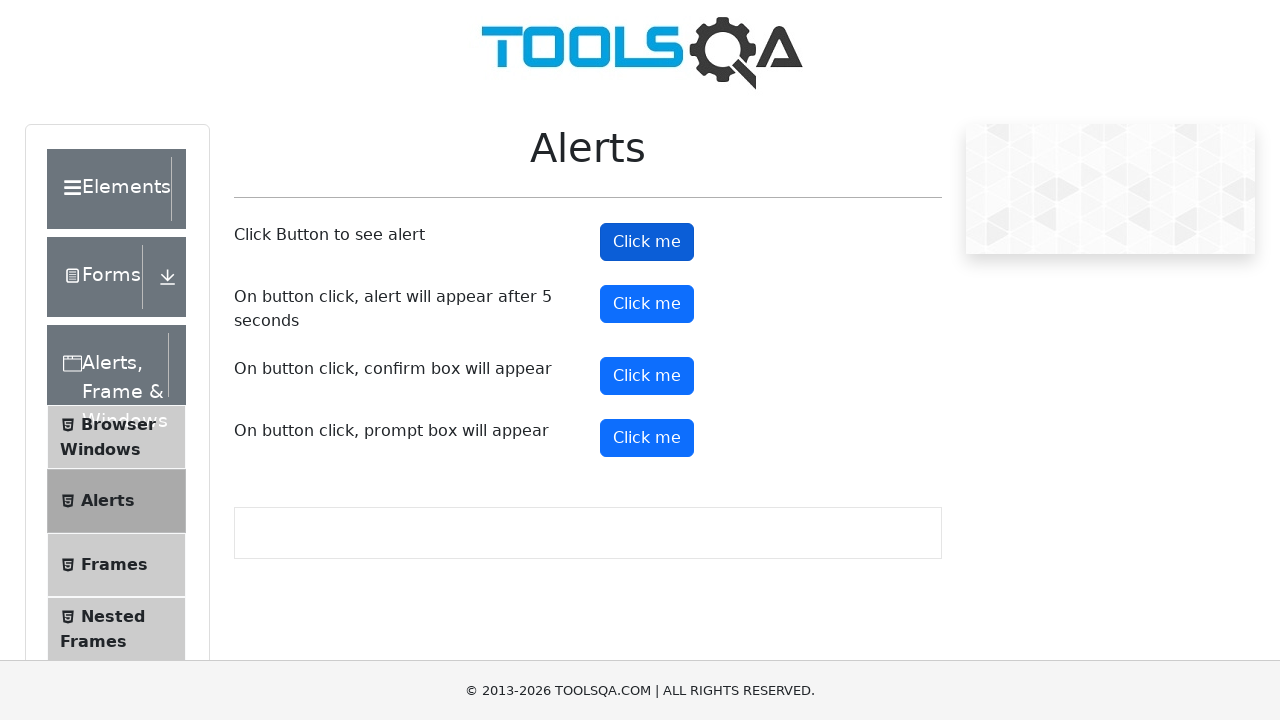

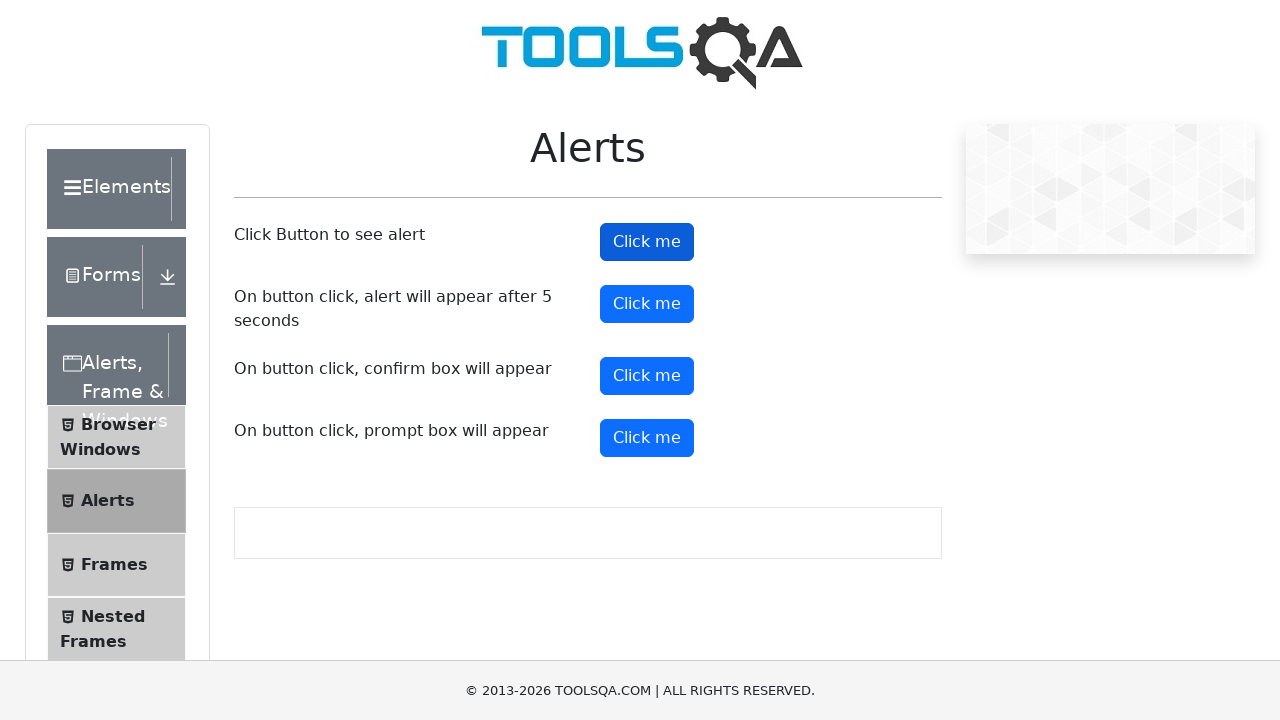